Tests hover functionality by navigating to the Cydeo practice page and hovering over the CYDEO link element.

Starting URL: https://practice.cydeo.com

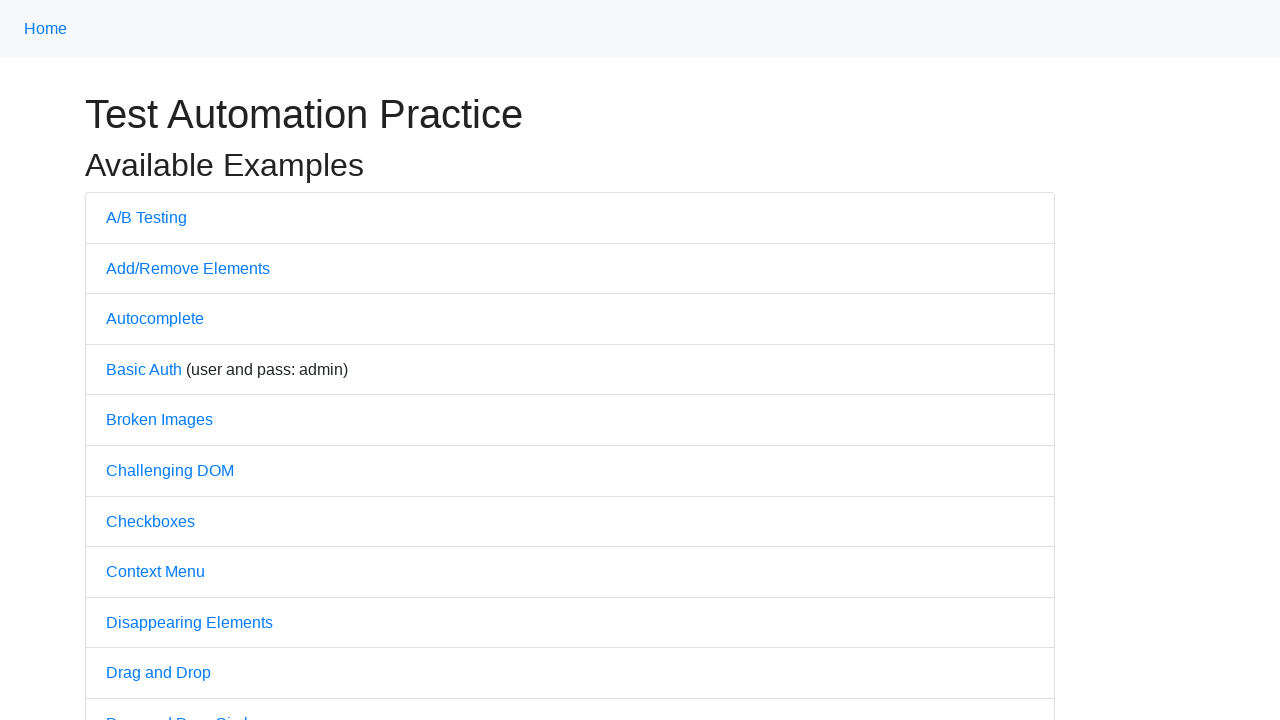

Navigated to Cydeo practice page at https://practice.cydeo.com
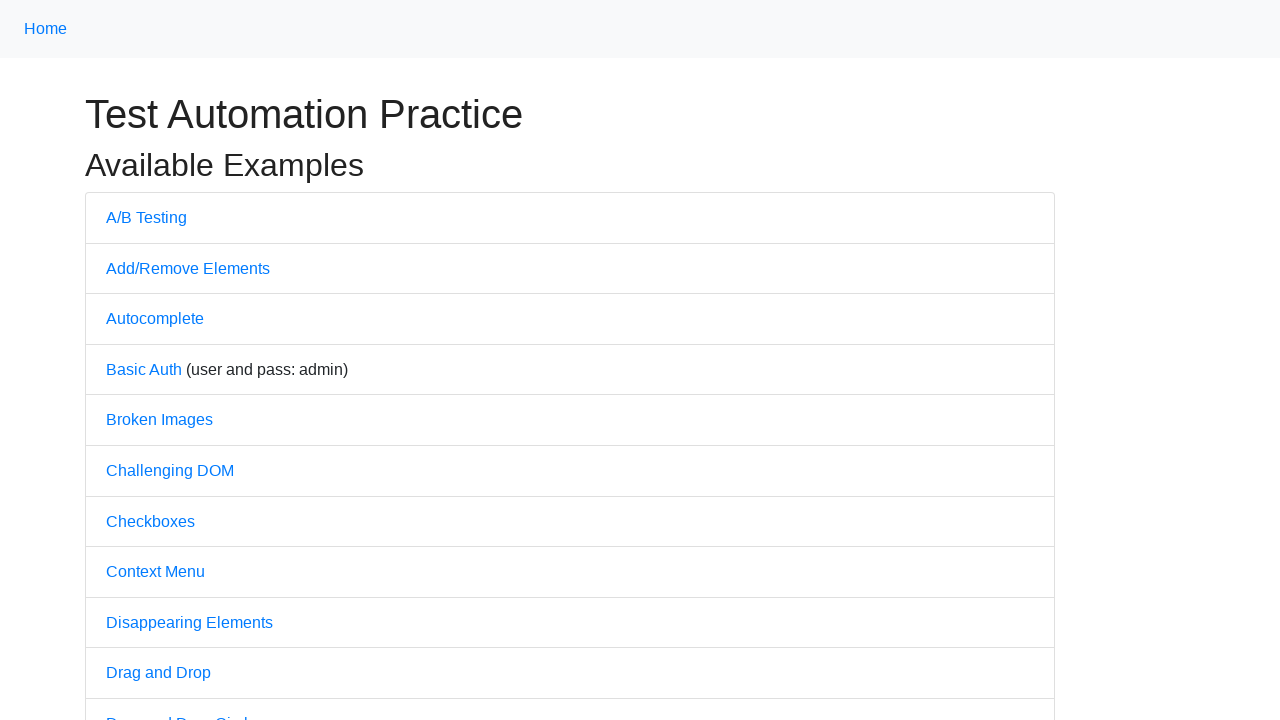

Located CYDEO link element
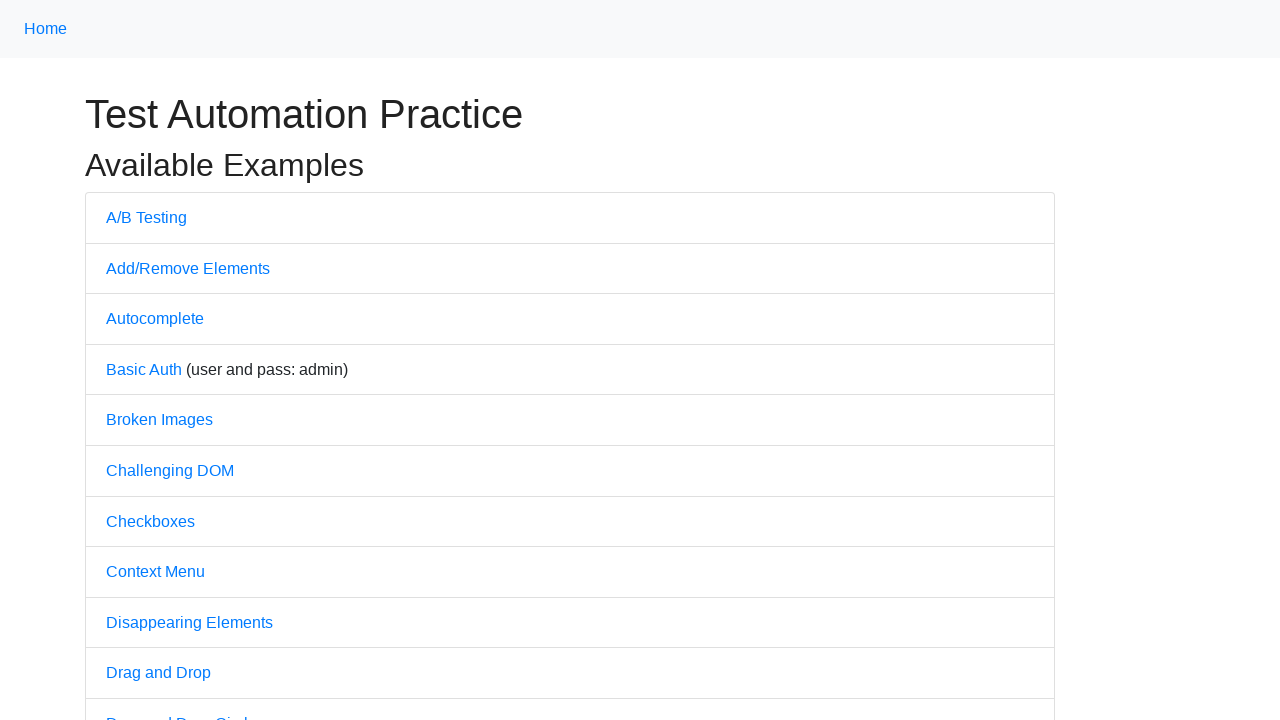

Hovered over CYDEO link element at (614, 707) on a >> internal:has-text="CYDEO"i
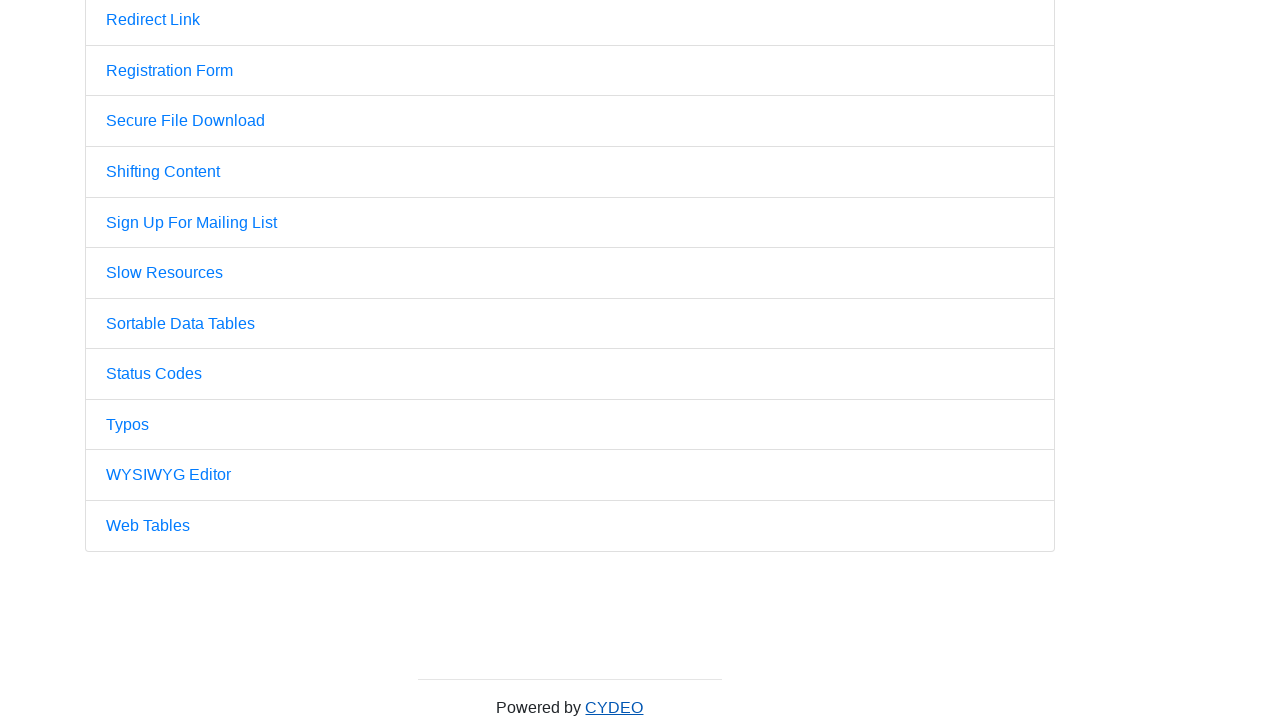

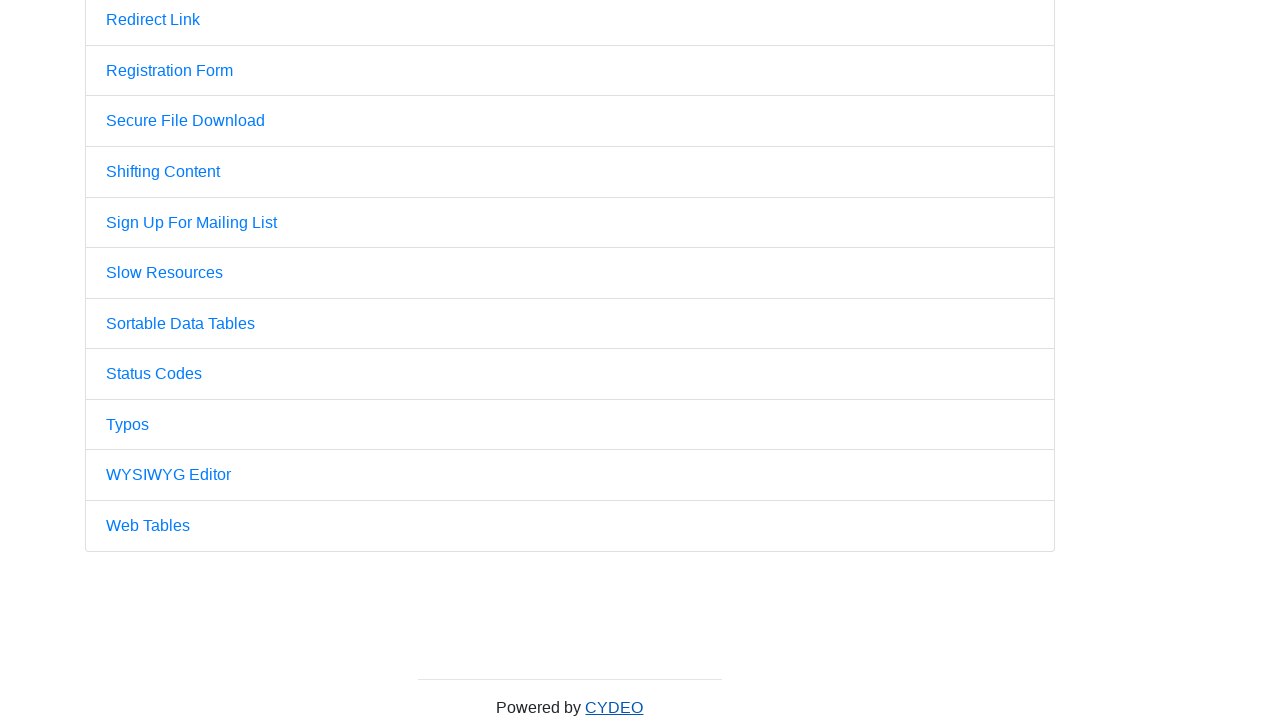